Tests various input field interactions including typing, appending text, using Tab key, clearing fields, and checking disabled state

Starting URL: https://www.leafground.com/input.xhtml

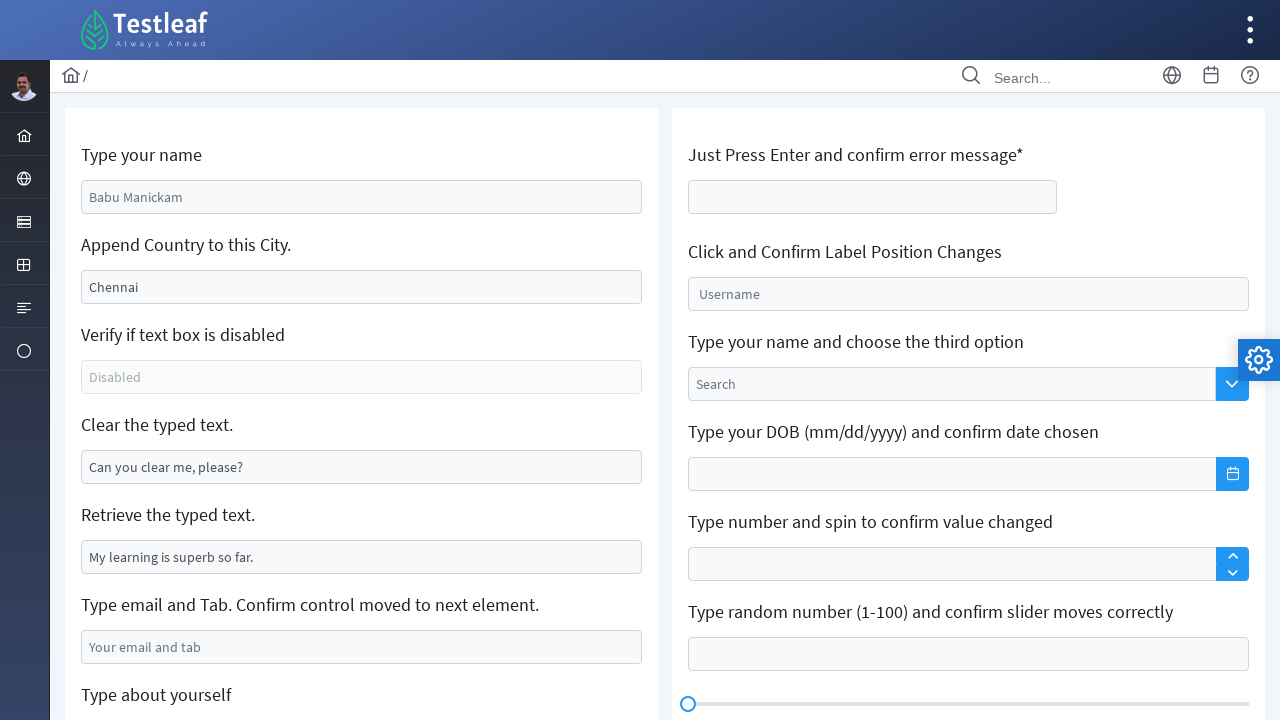

Filled name field with 'karthick' on #j_idt88\:name
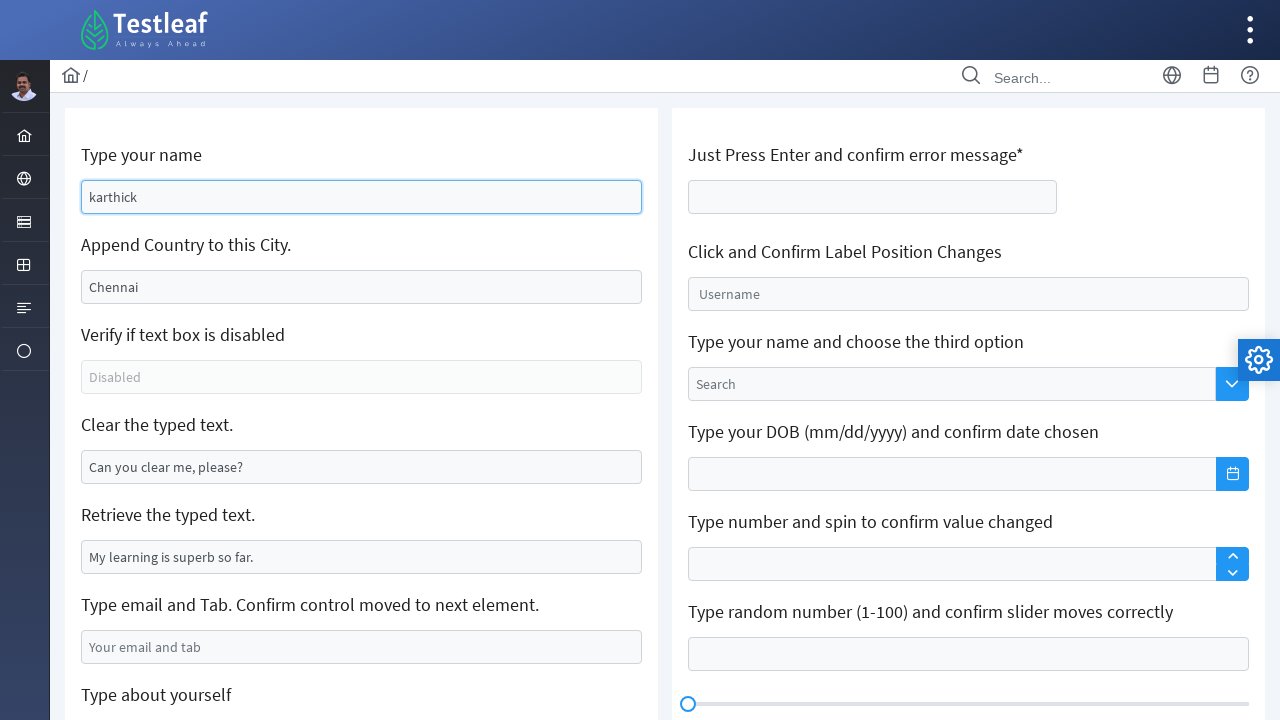

Appended ' India' to city field
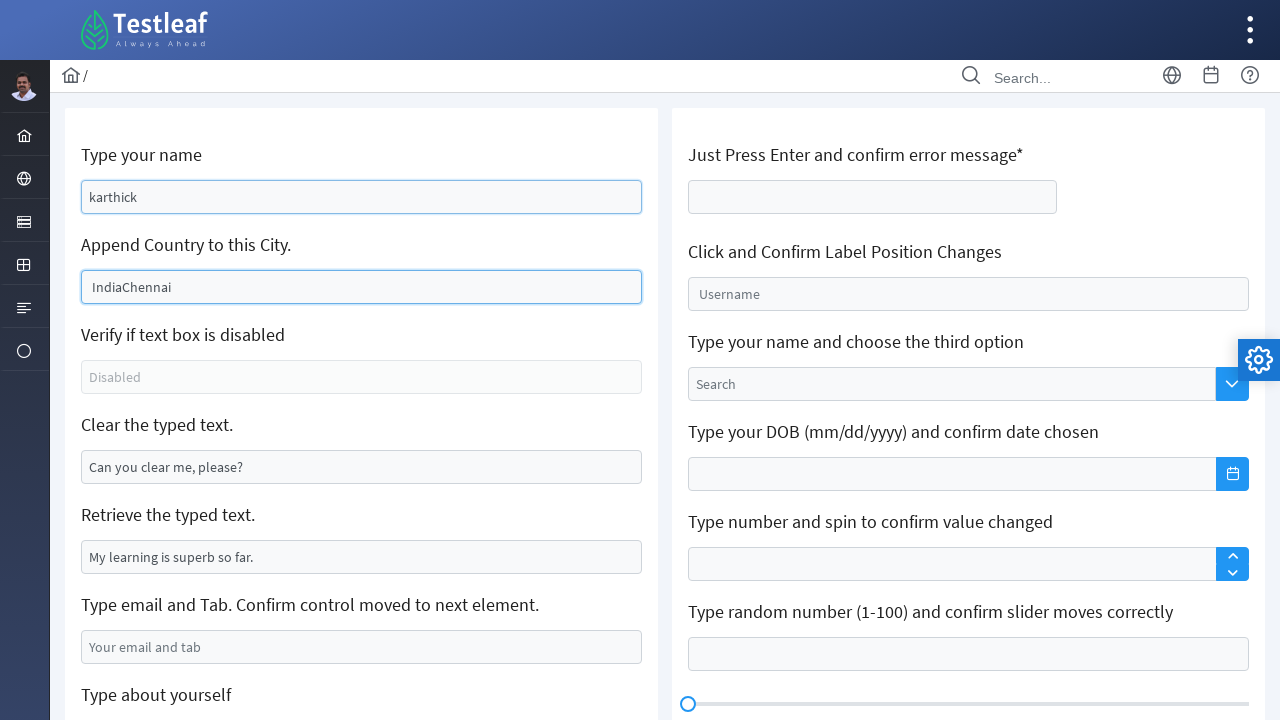

Filled email field with 'ntt@gmail.com' on #j_idt88\:j_idt99
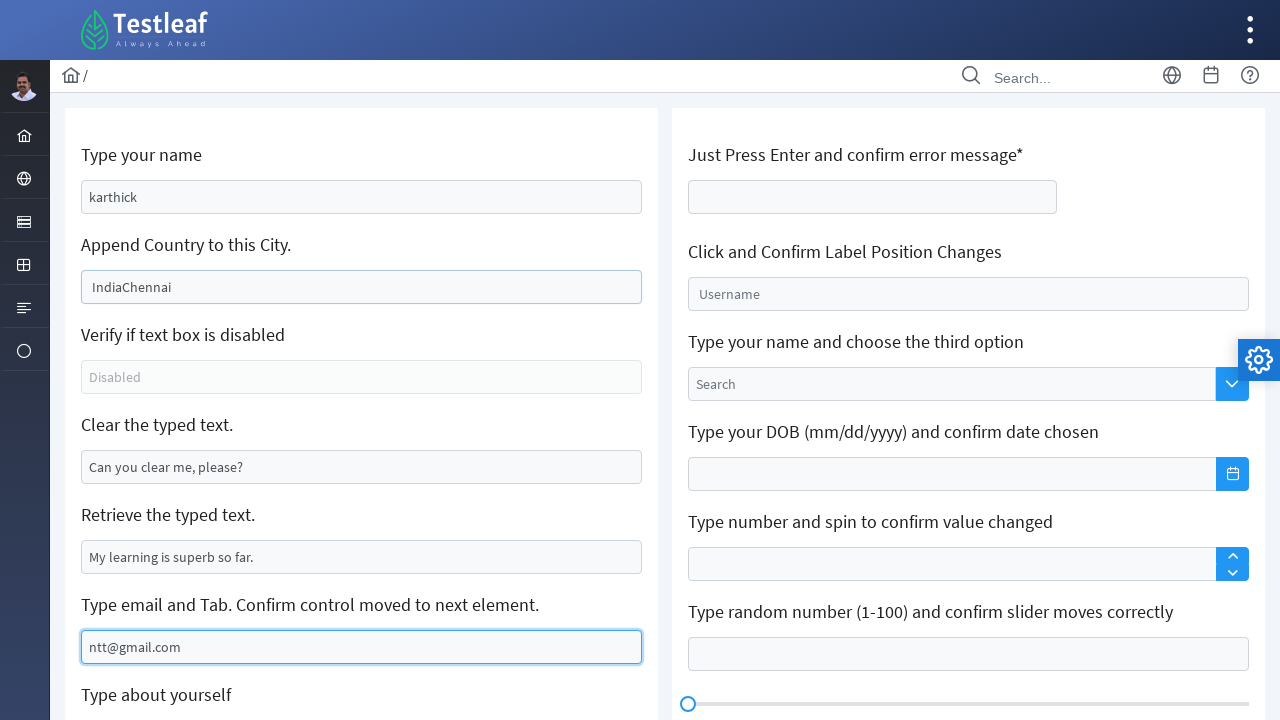

Pressed Tab key to move to next field on #j_idt88\:j_idt99
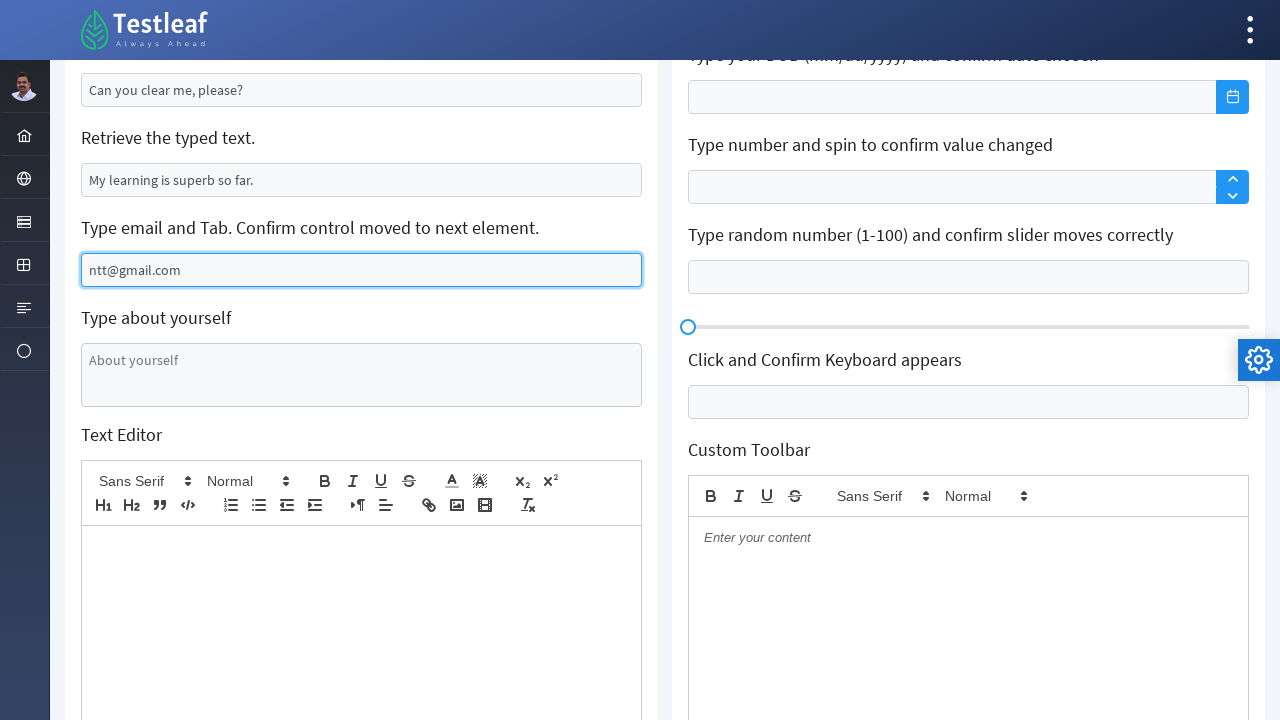

Filled 'about yourself' field with 'I am karthick. I'm from chennai' on #j_idt88\:j_idt101
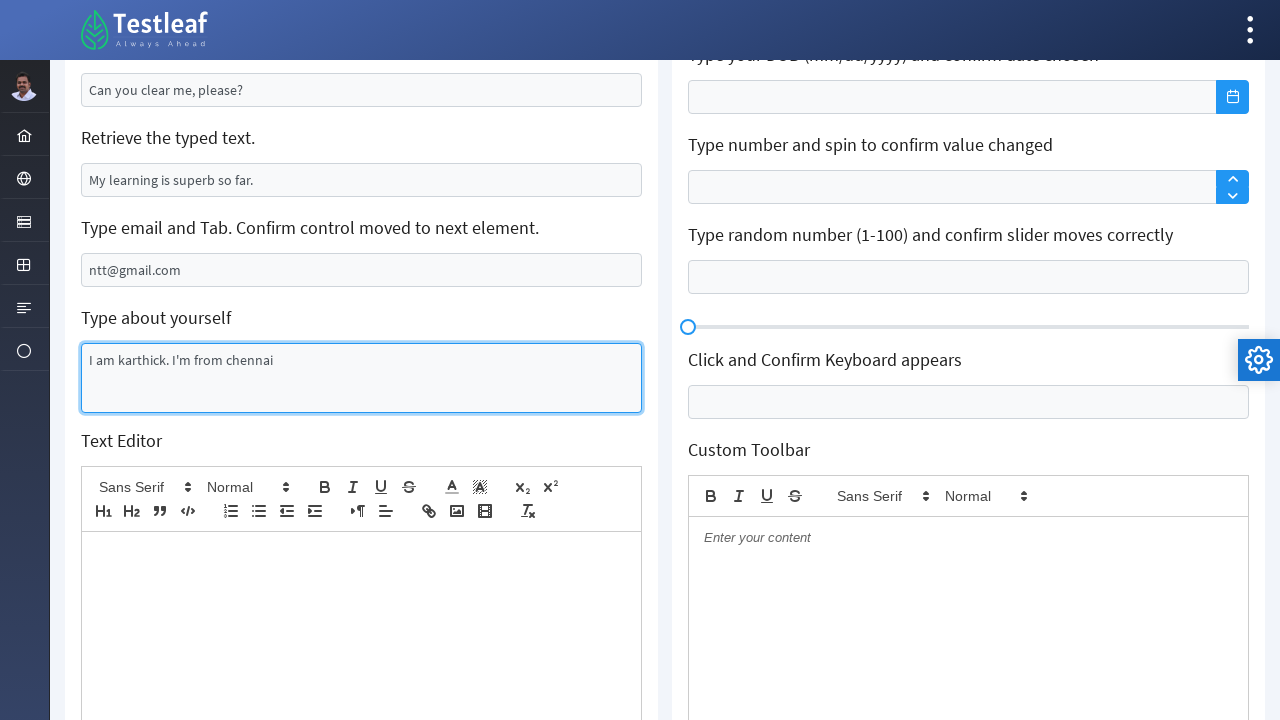

Retrieved attribute value from field: 'My learning is superb so far.'
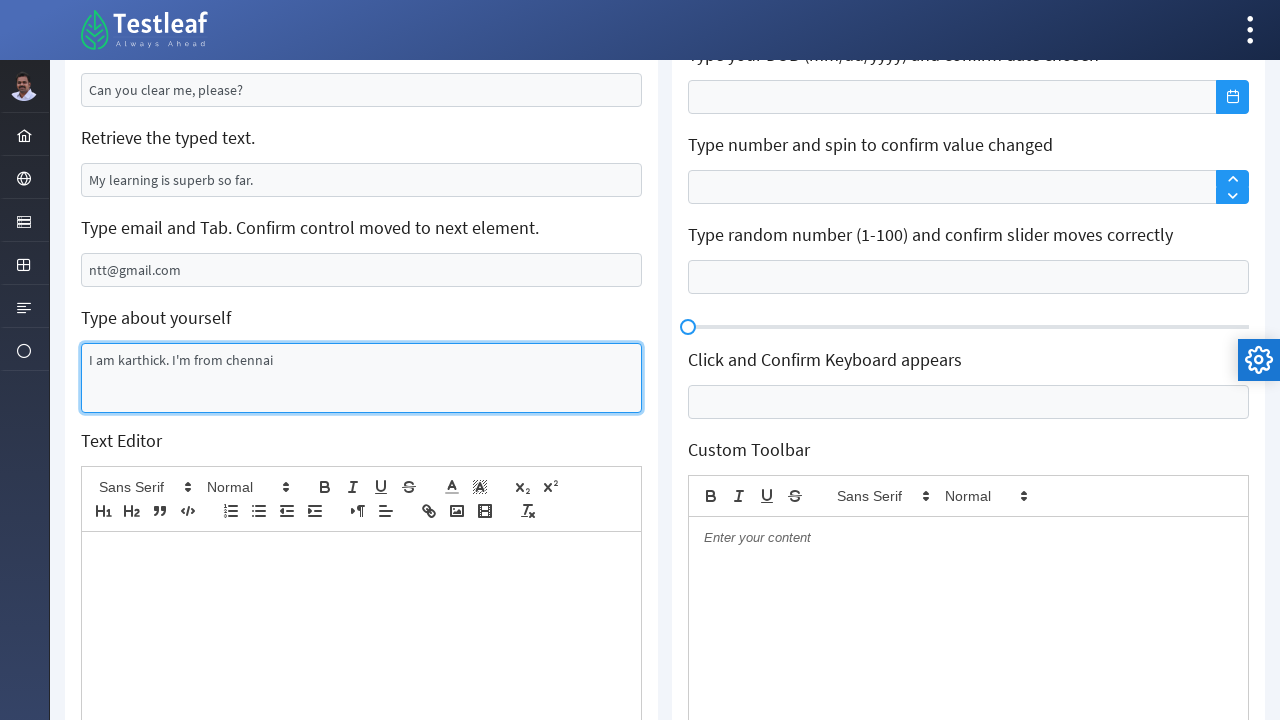

Cleared text field on #j_idt88\:j_idt95
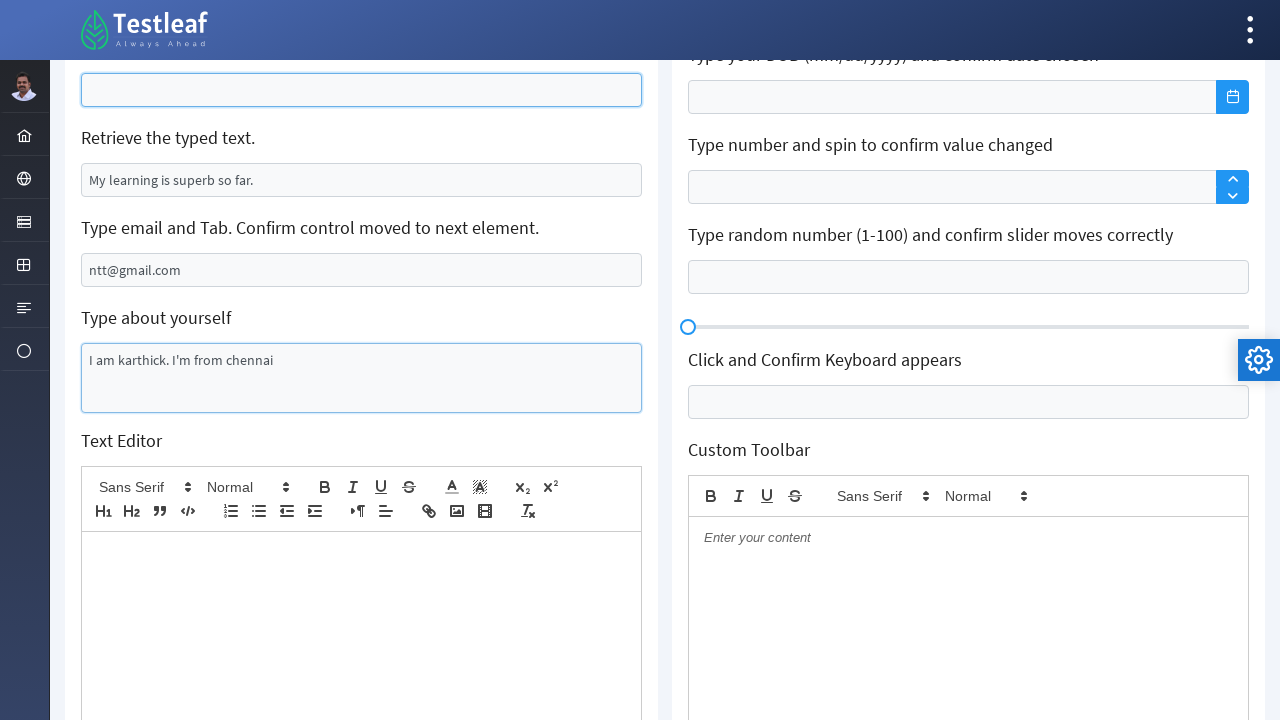

Pressed Enter key on age field on #j_idt106\:thisform\:age
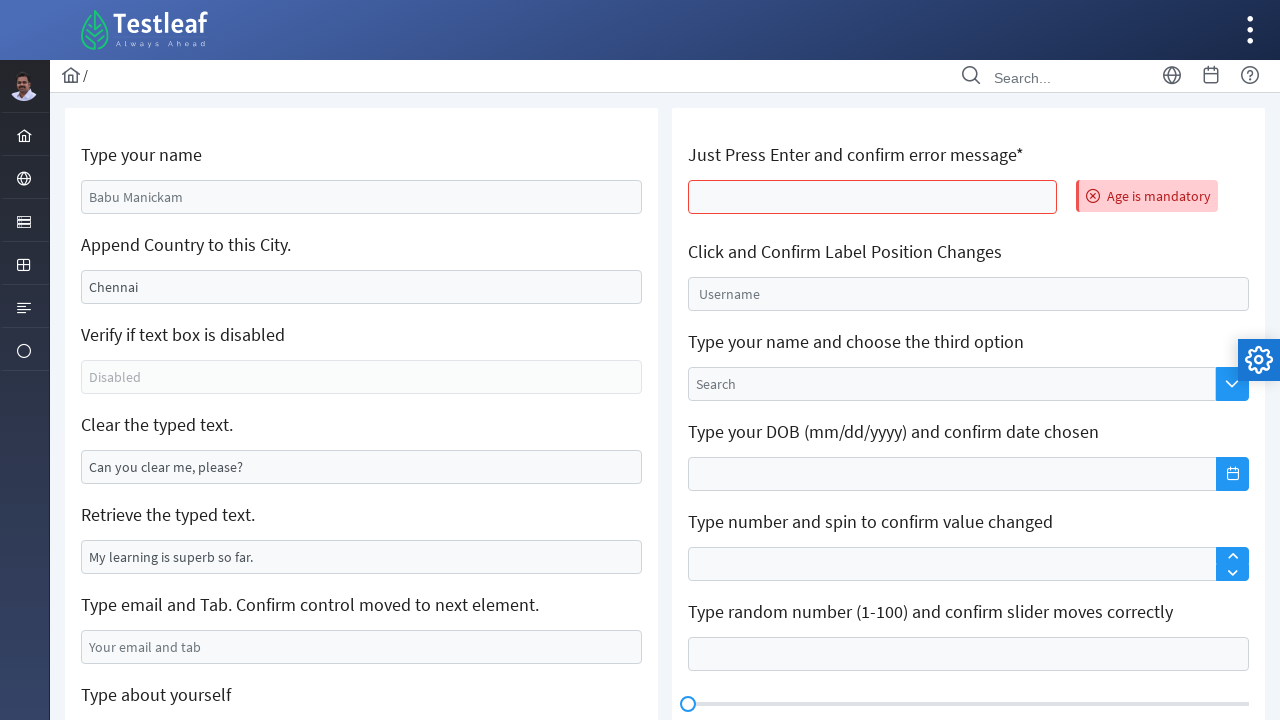

Clicked on float input field at (968, 294) on #j_idt106\:float-input
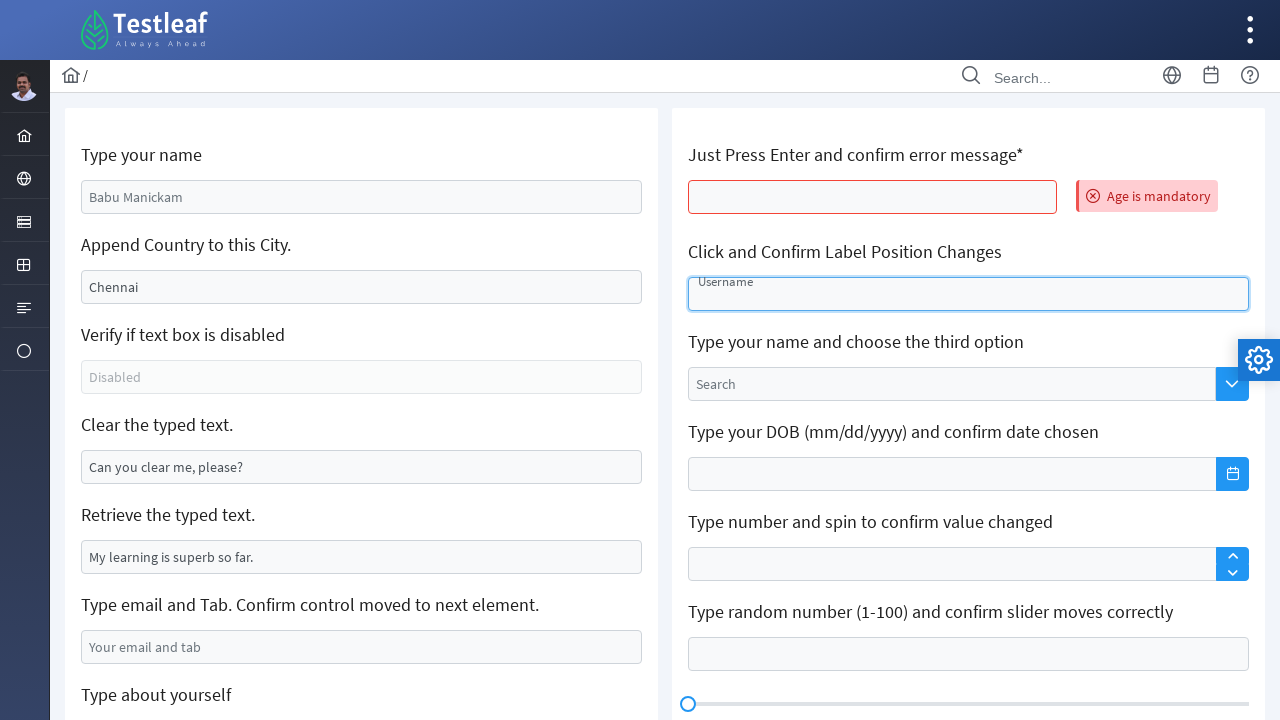

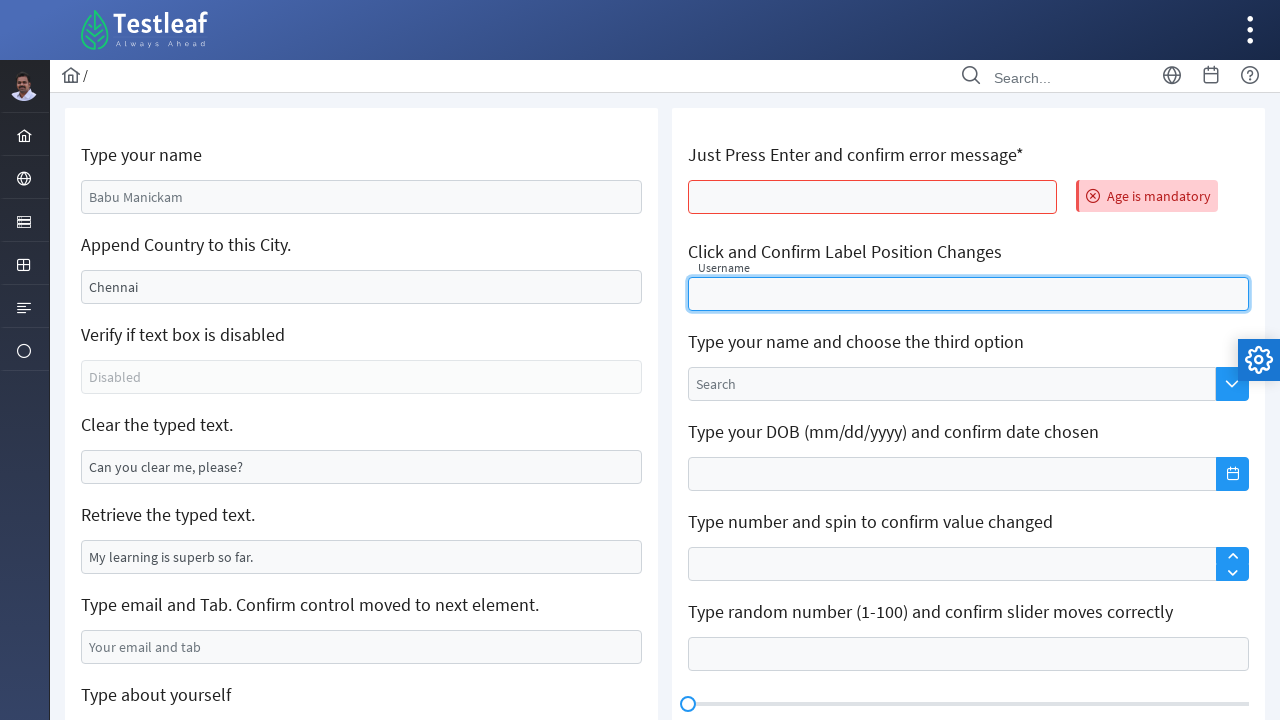